Tests A/B test opt-out by adding the opt-out cookie before visiting the A/B test page, then verifying the page shows "No A/B Test" heading.

Starting URL: http://the-internet.herokuapp.com

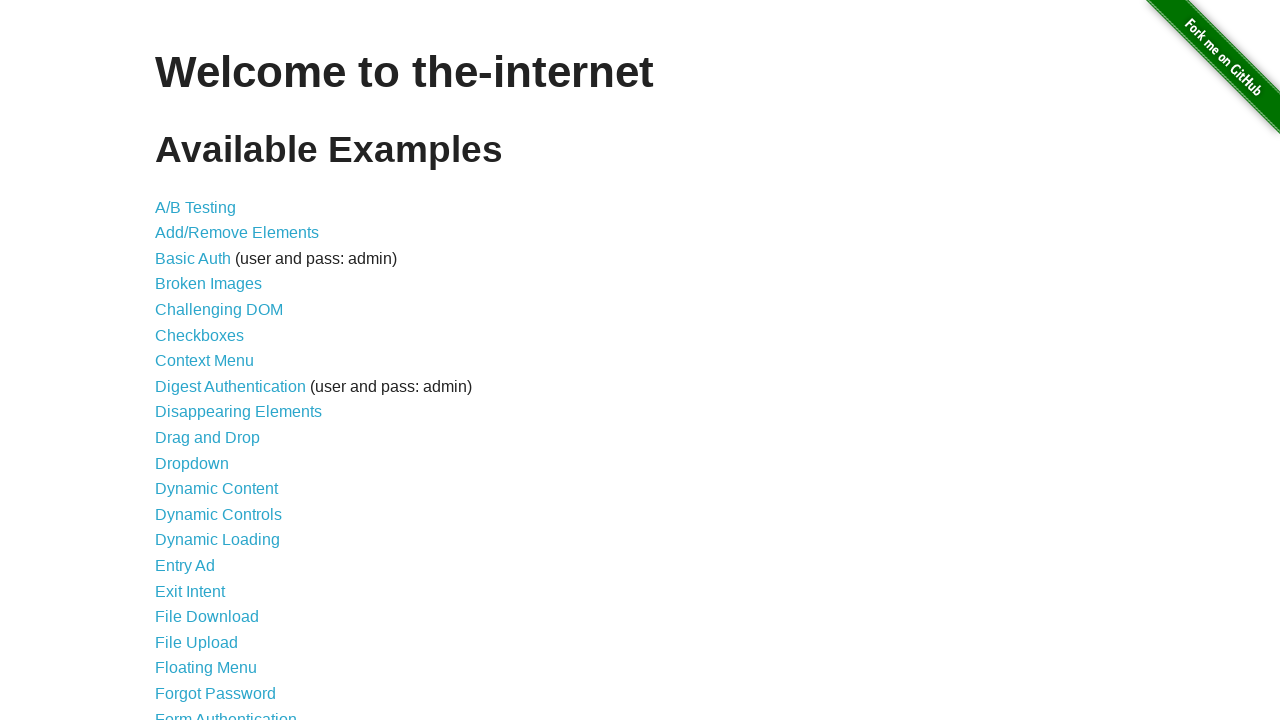

Added optimizelyOptOut cookie to opt out of A/B test
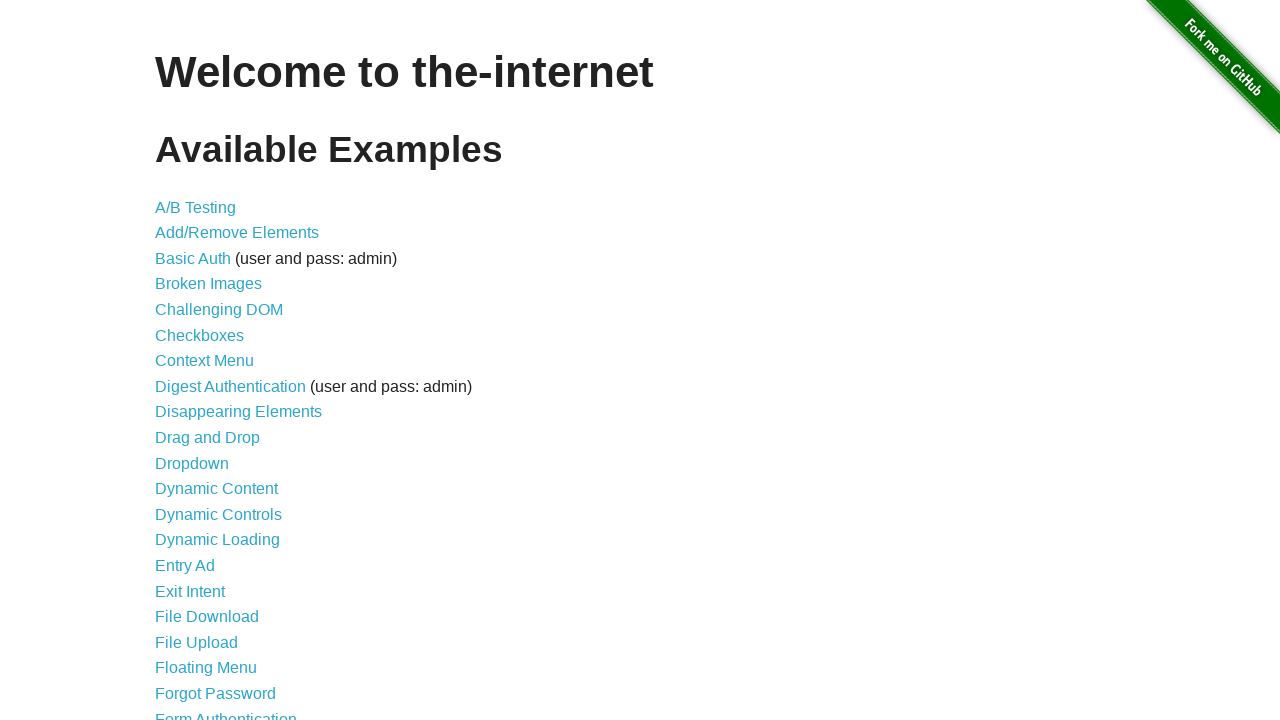

Navigated to A/B test page
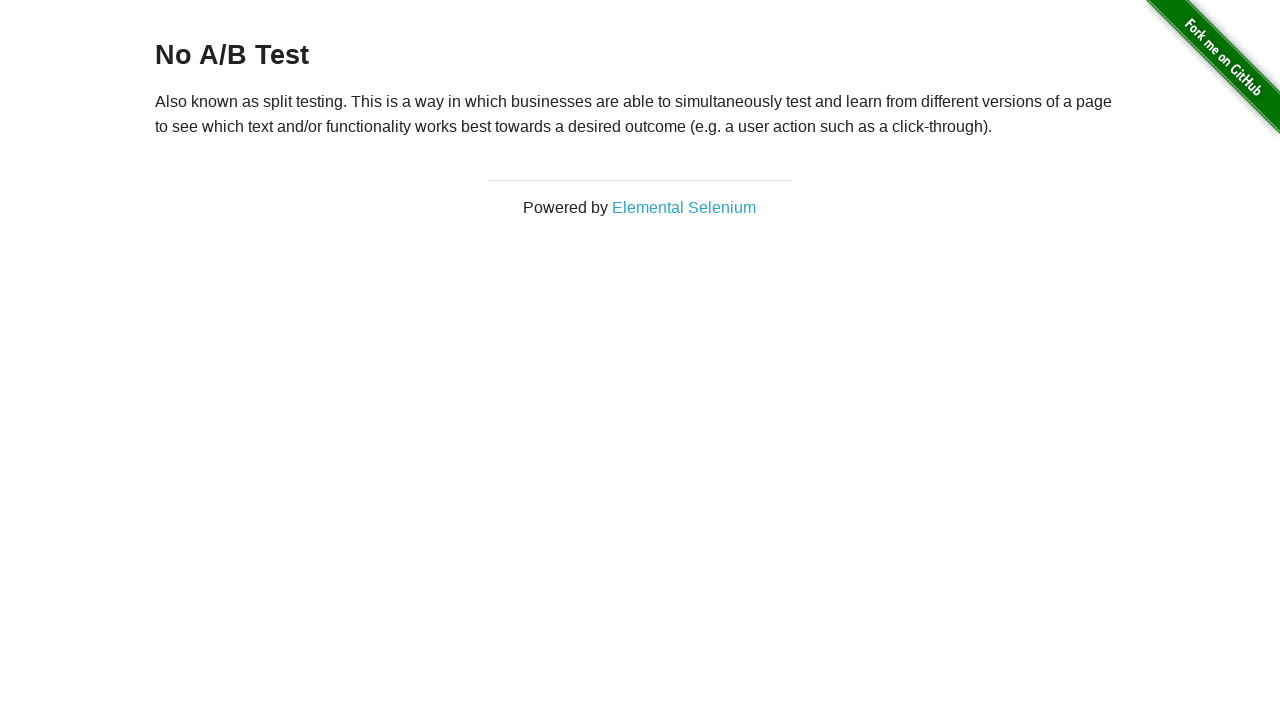

Waited for h3 heading to appear
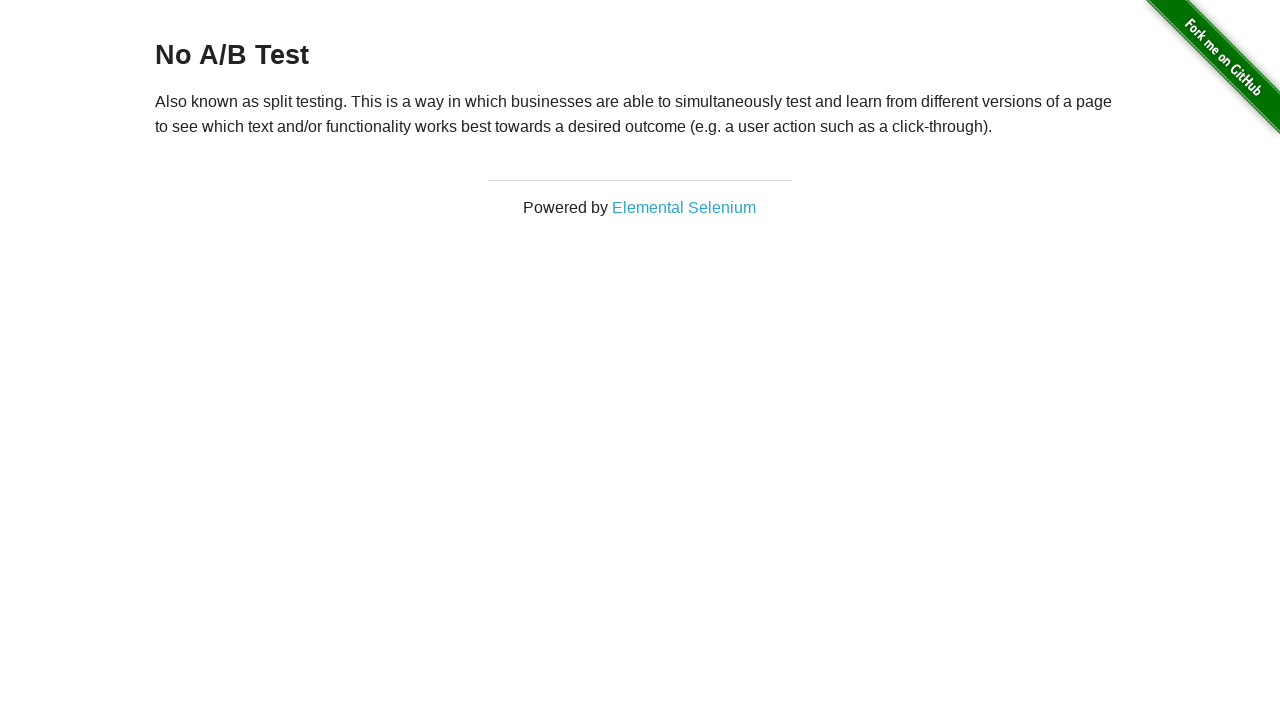

Retrieved heading text content
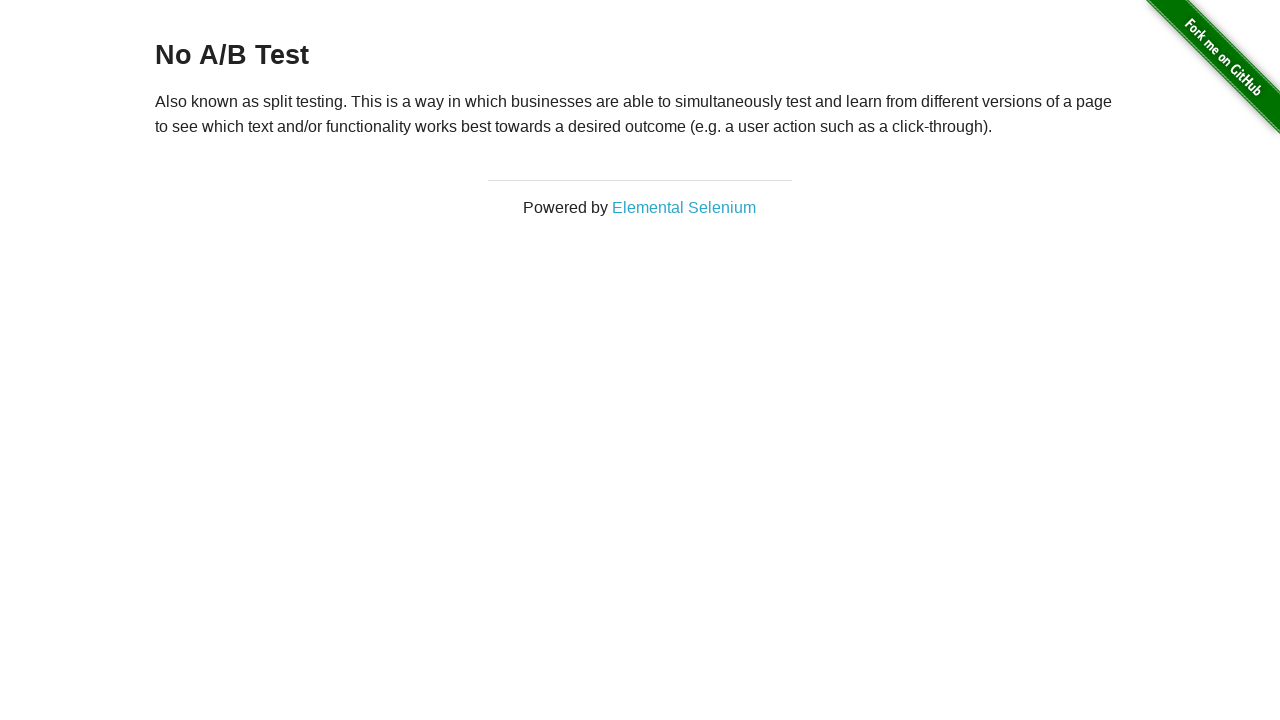

Verified heading displays 'No A/B Test' - A/B test opt-out successful
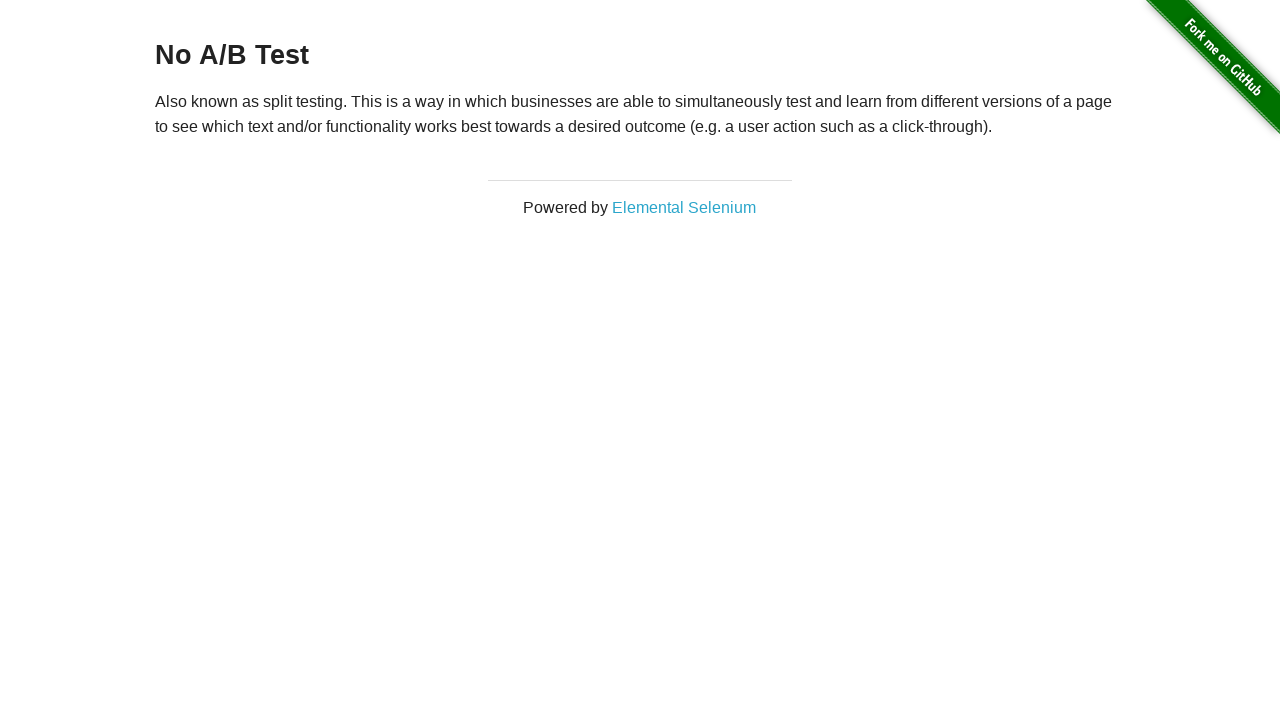

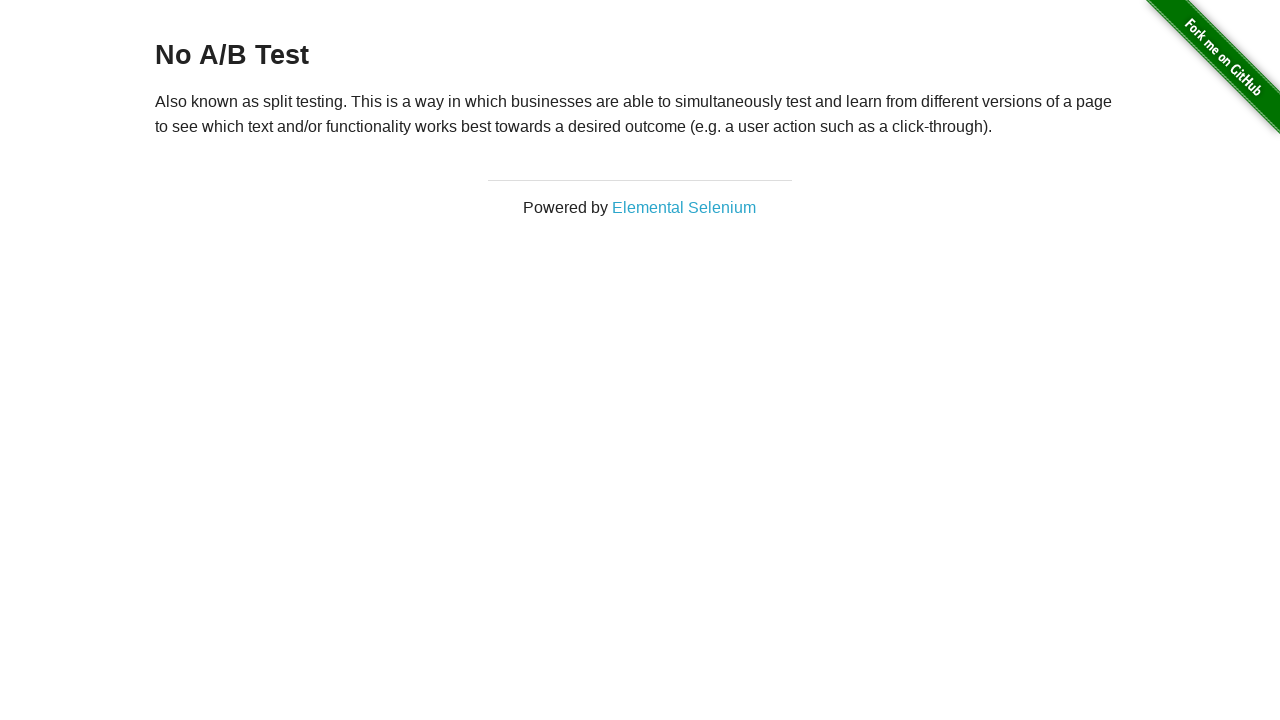